Tests the jQuery UI datepicker widget by opening the date picker, navigating forward through months to reach June 2026, and selecting day 15.

Starting URL: https://jqueryui.com/datepicker/

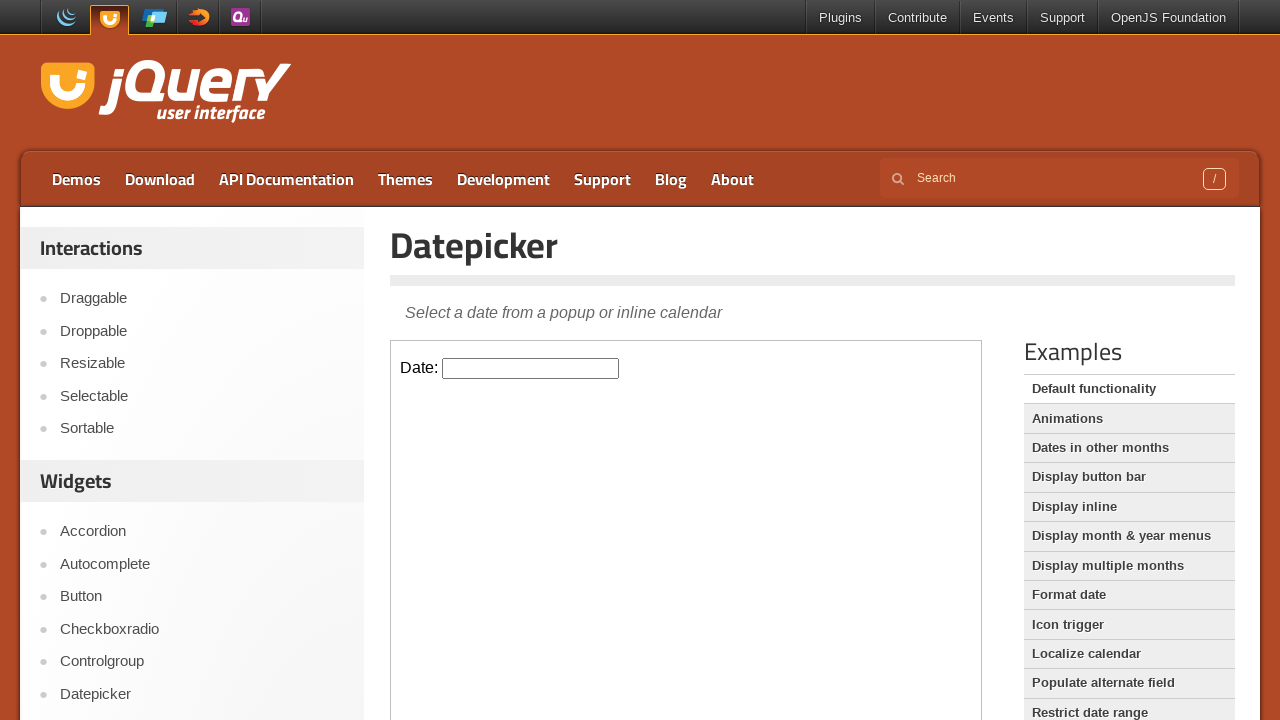

Located iframe containing datepicker demo
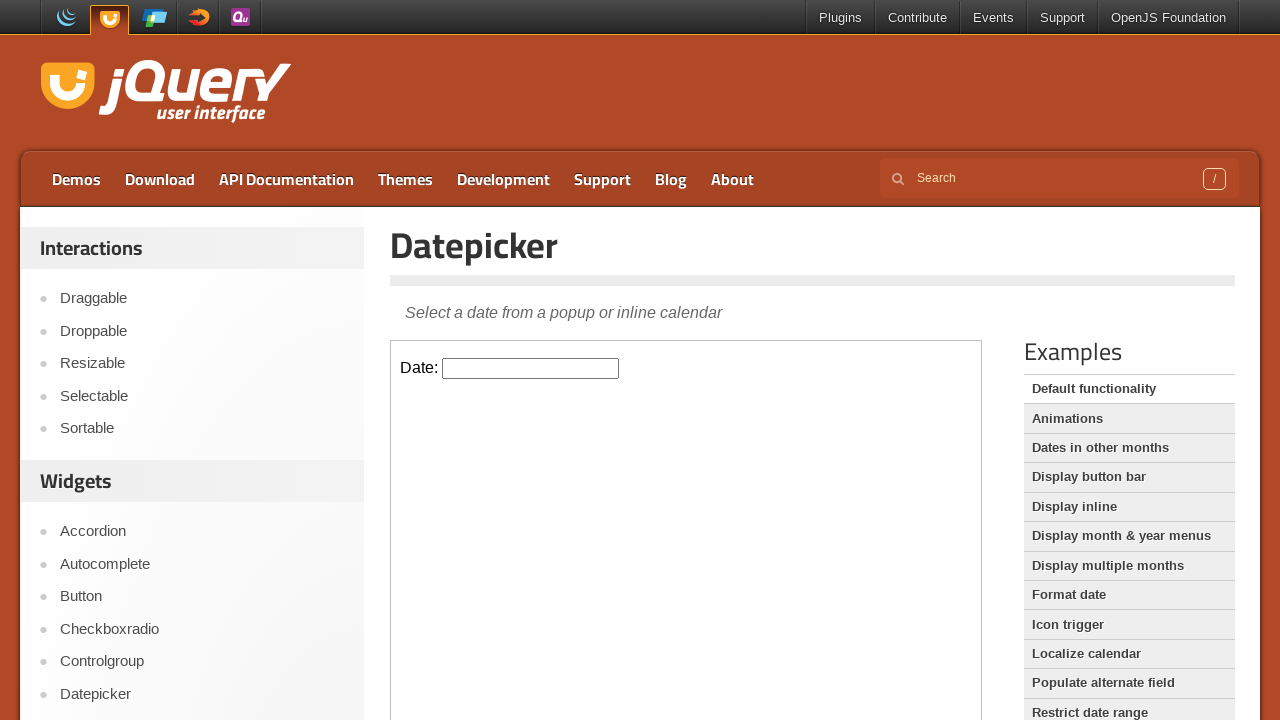

Clicked datepicker input field to open calendar at (531, 368) on iframe.demo-frame >> internal:control=enter-frame >> #datepicker
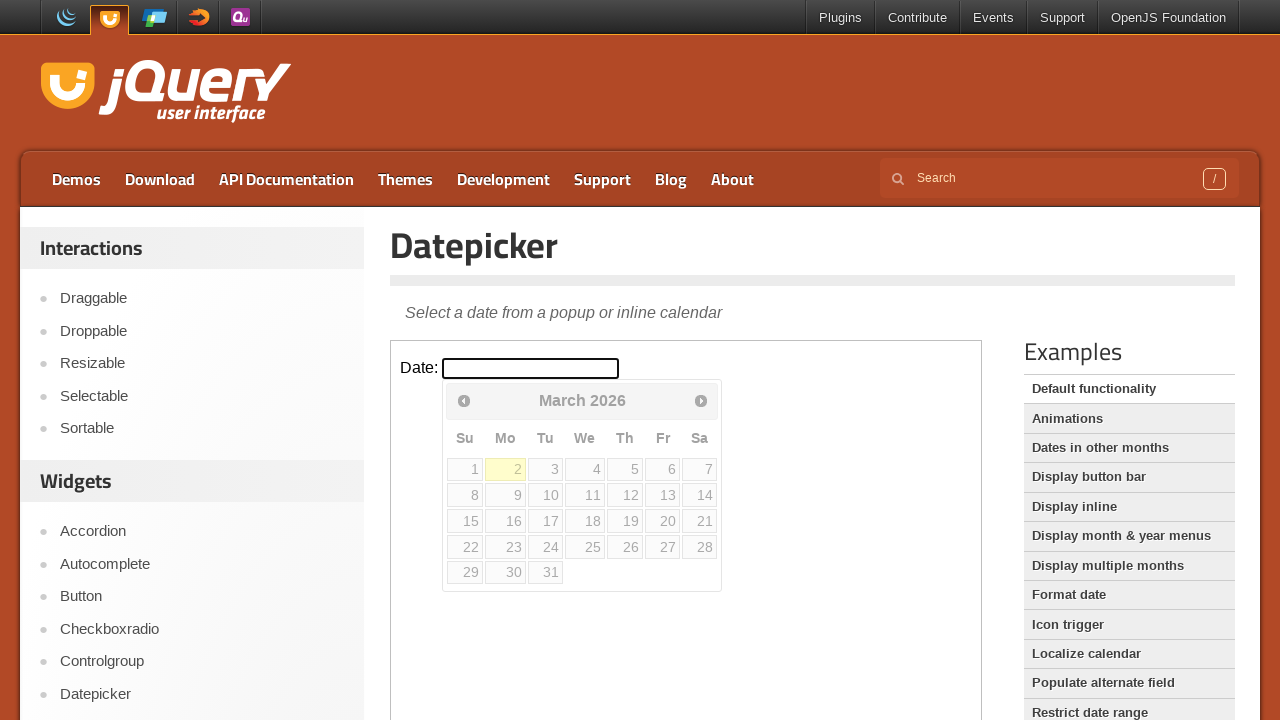

Captured current datepicker display: March 2026
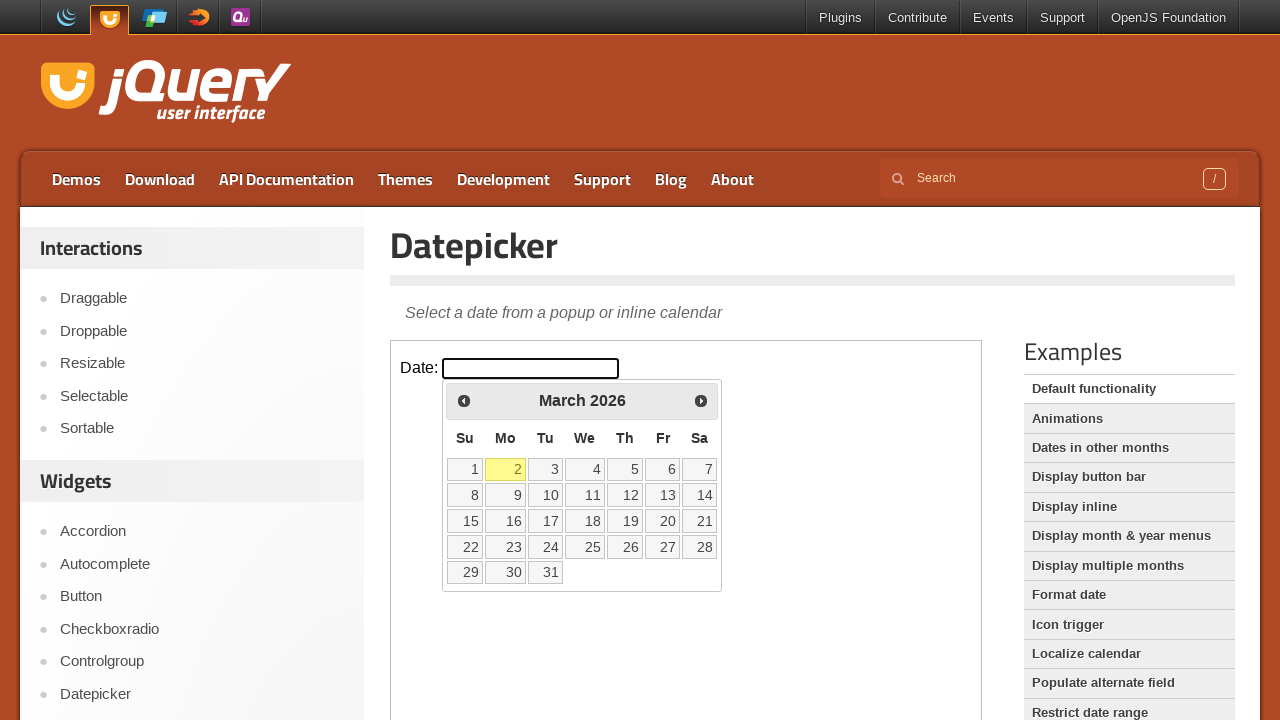

Clicked next month button to advance calendar at (701, 400) on iframe.demo-frame >> internal:control=enter-frame >> span.ui-icon-circle-triangl
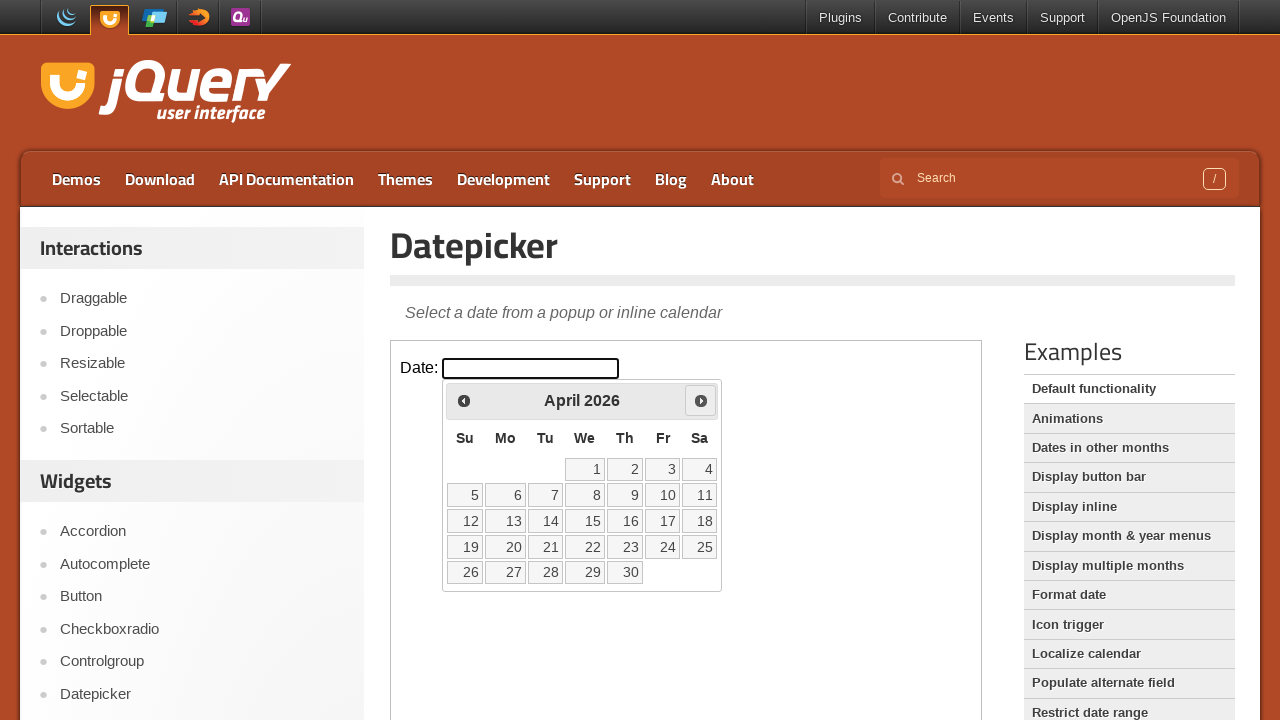

Captured current datepicker display: April 2026
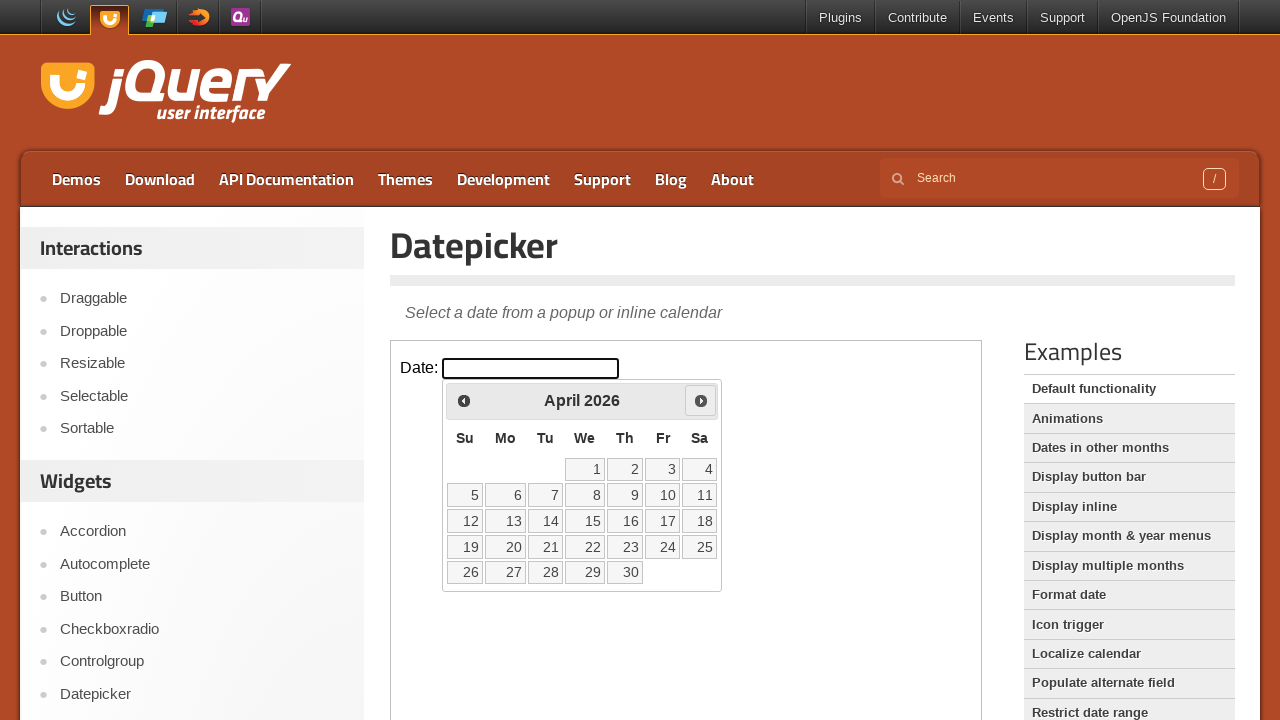

Clicked next month button to advance calendar at (701, 400) on iframe.demo-frame >> internal:control=enter-frame >> span.ui-icon-circle-triangl
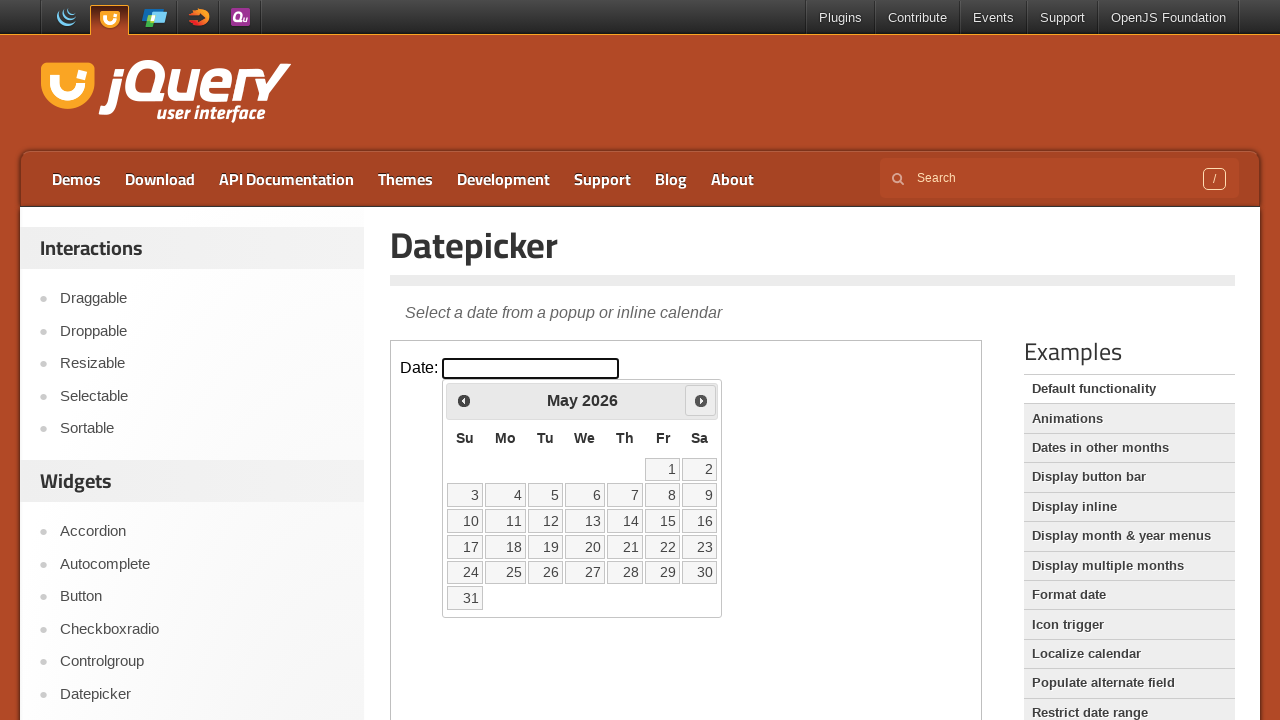

Captured current datepicker display: May 2026
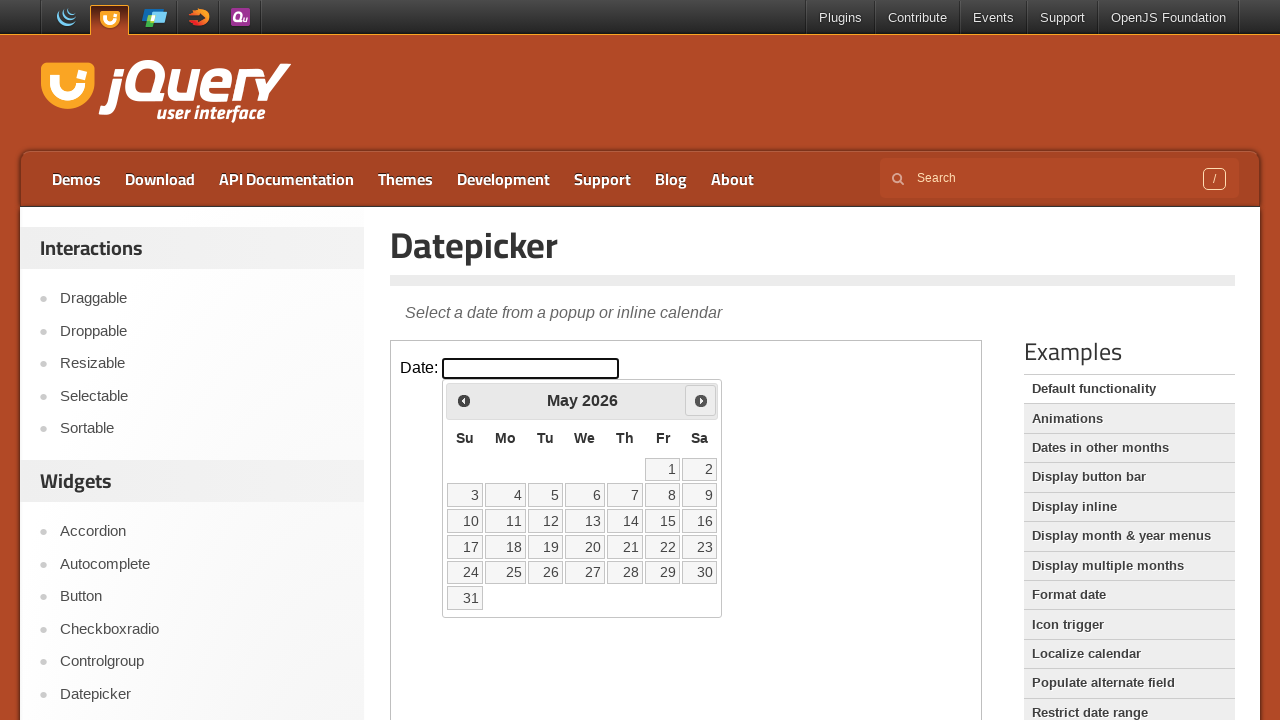

Clicked next month button to advance calendar at (701, 400) on iframe.demo-frame >> internal:control=enter-frame >> span.ui-icon-circle-triangl
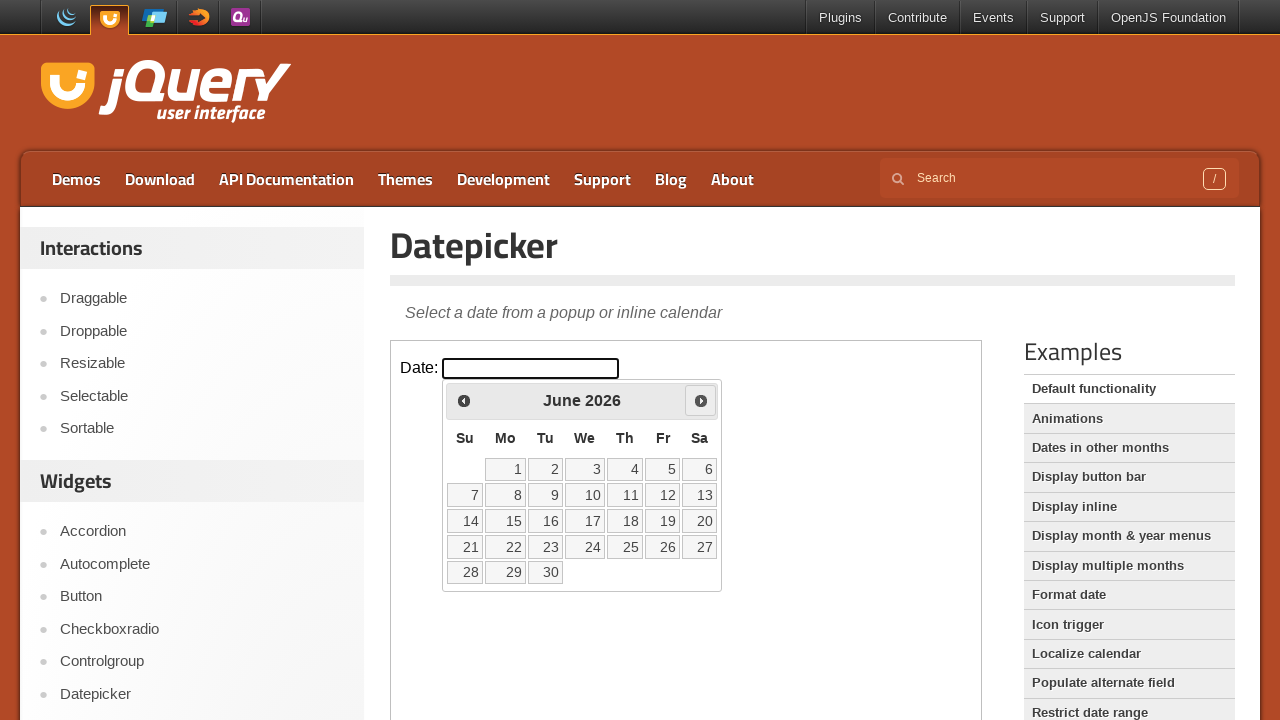

Captured current datepicker display: June 2026
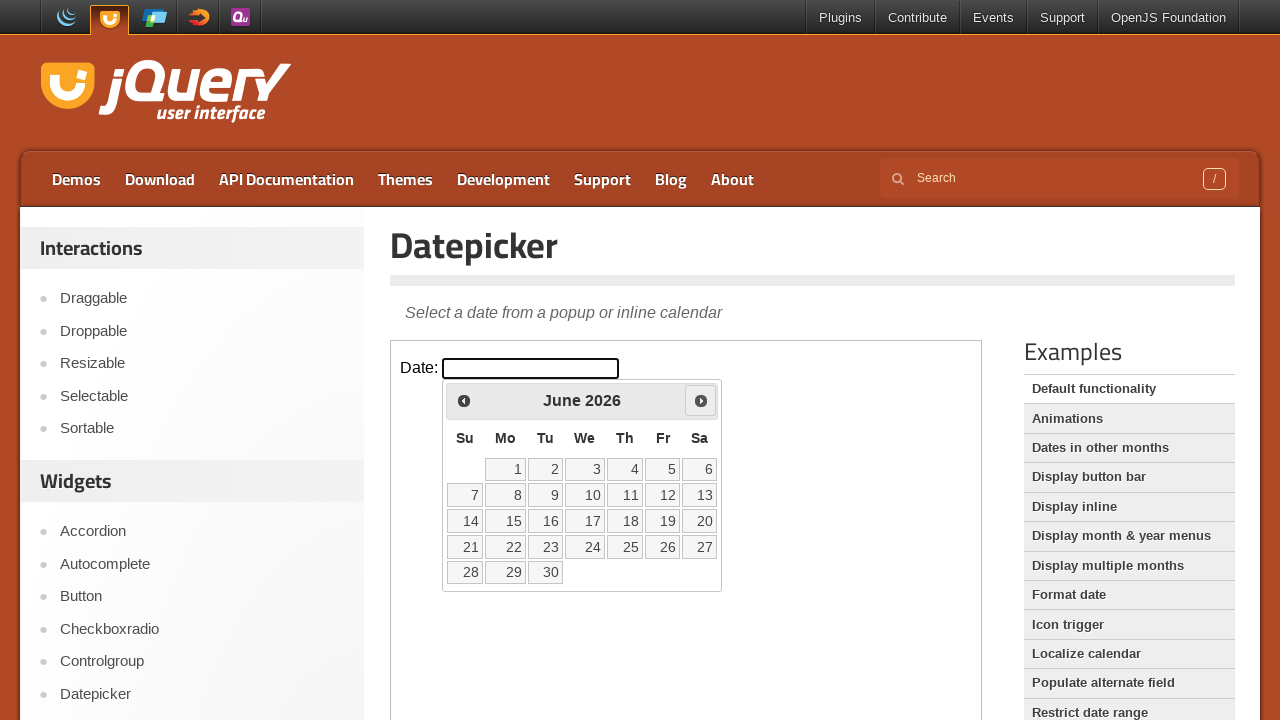

Reached target month and year: June 2026
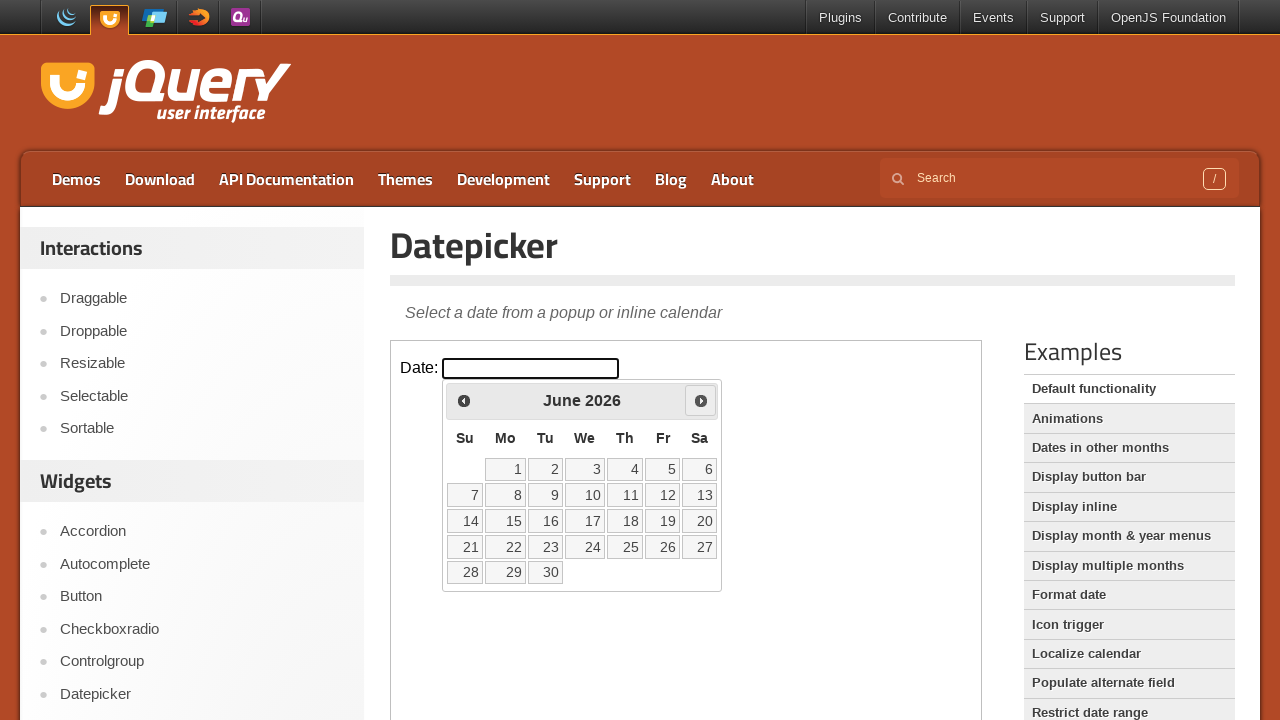

Located 30 day elements in calendar
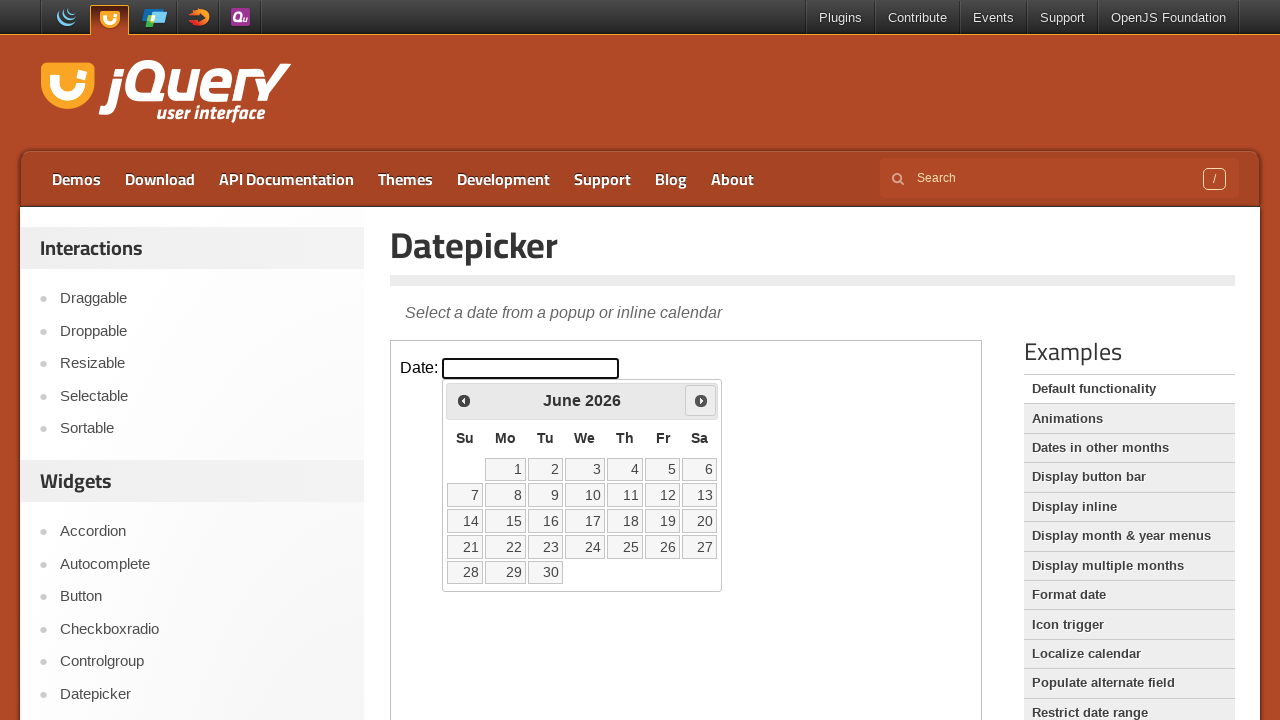

Clicked day 15 in the calendar at (506, 521) on iframe.demo-frame >> internal:control=enter-frame >> table.ui-datepicker-calenda
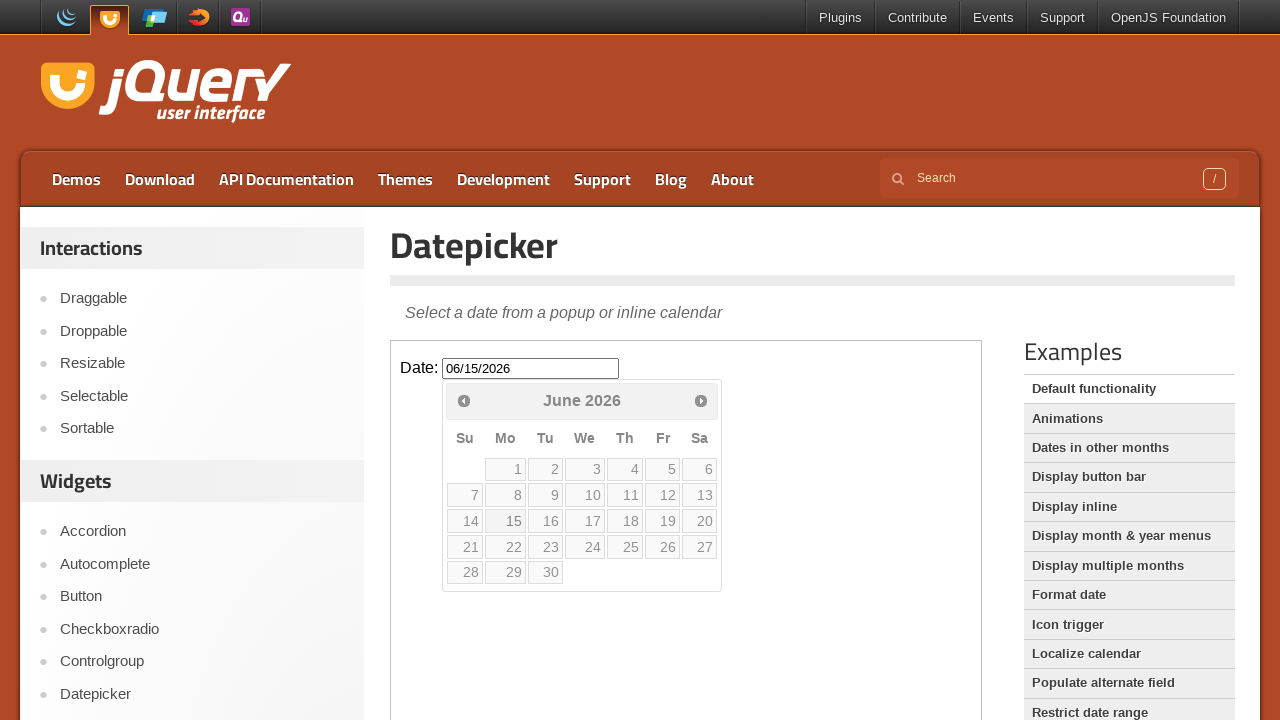

Datepicker input field confirmed to be present after date selection
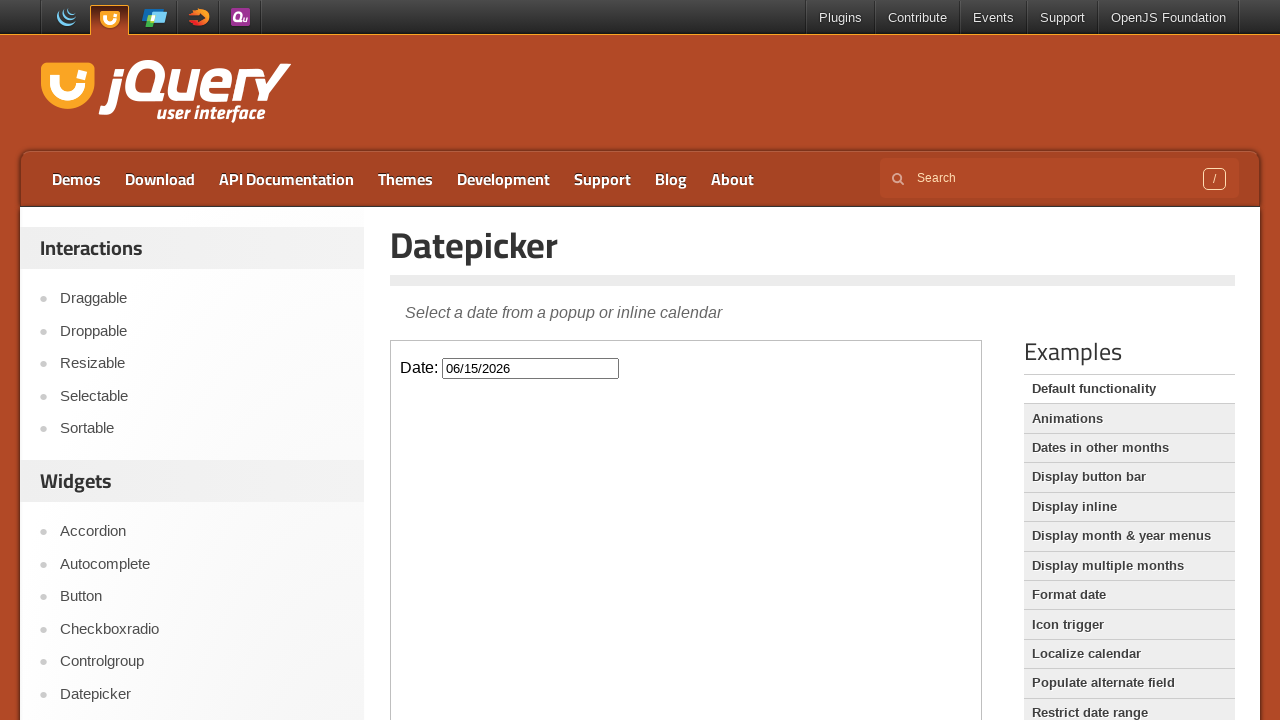

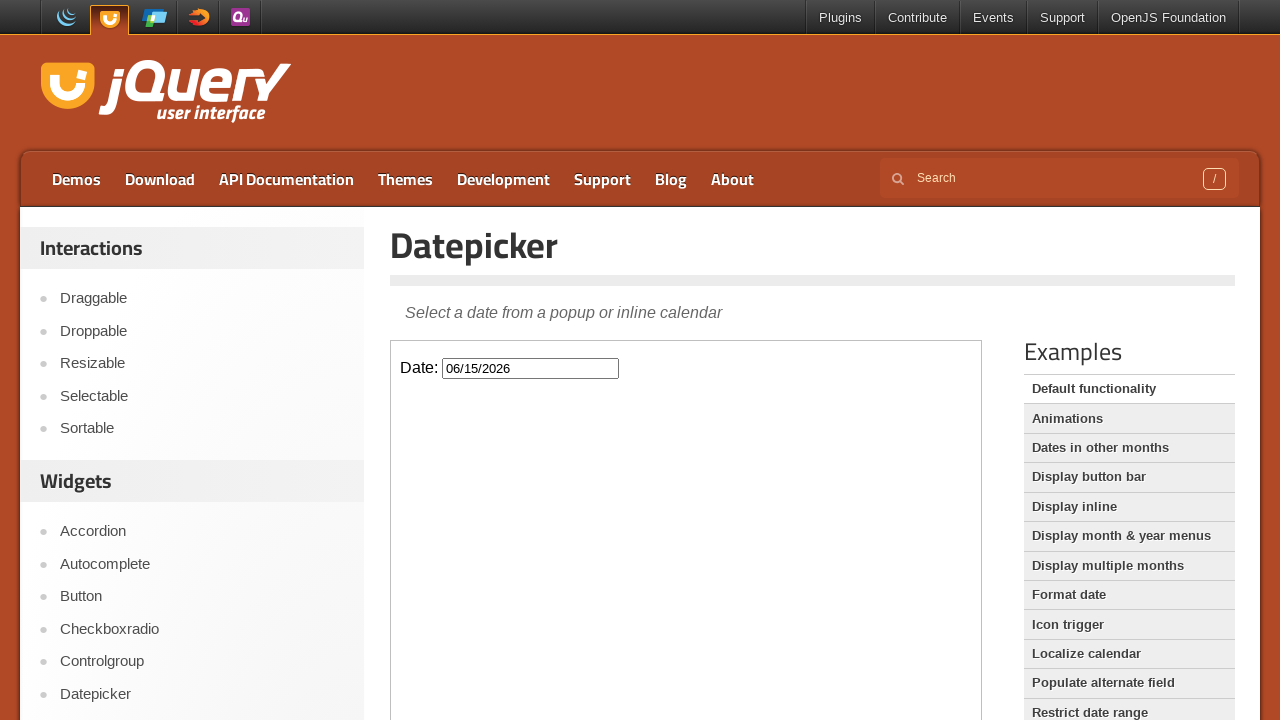